Tests marking all todo items as completed using the toggle-all checkbox

Starting URL: https://demo.playwright.dev/todomvc

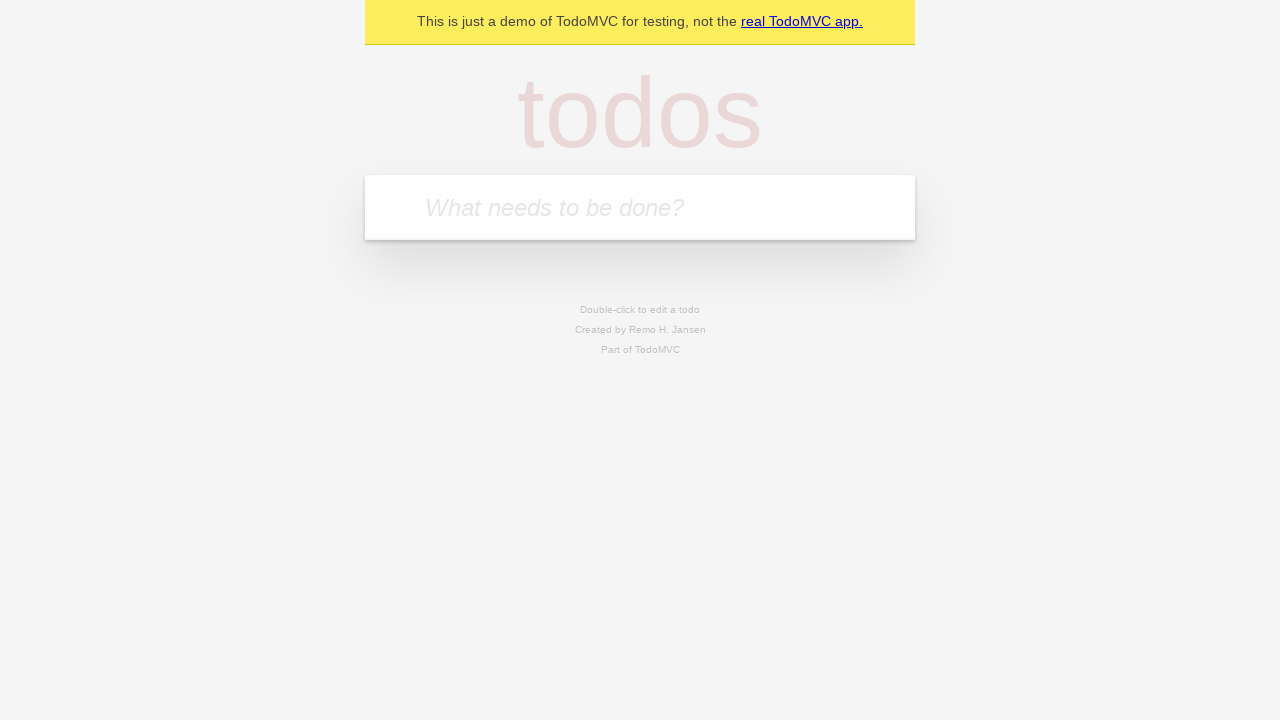

Filled todo input with 'buy some cheese' on internal:attr=[placeholder="What needs to be done?"i]
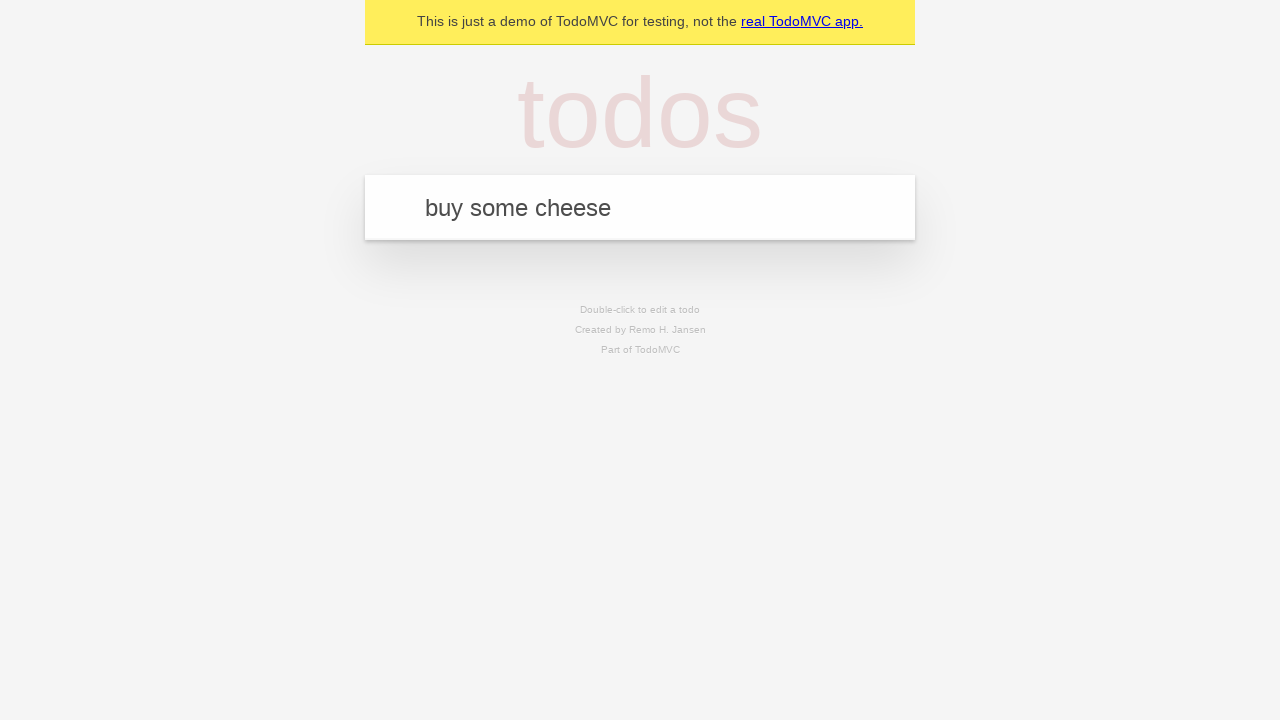

Pressed Enter to create todo 'buy some cheese' on internal:attr=[placeholder="What needs to be done?"i]
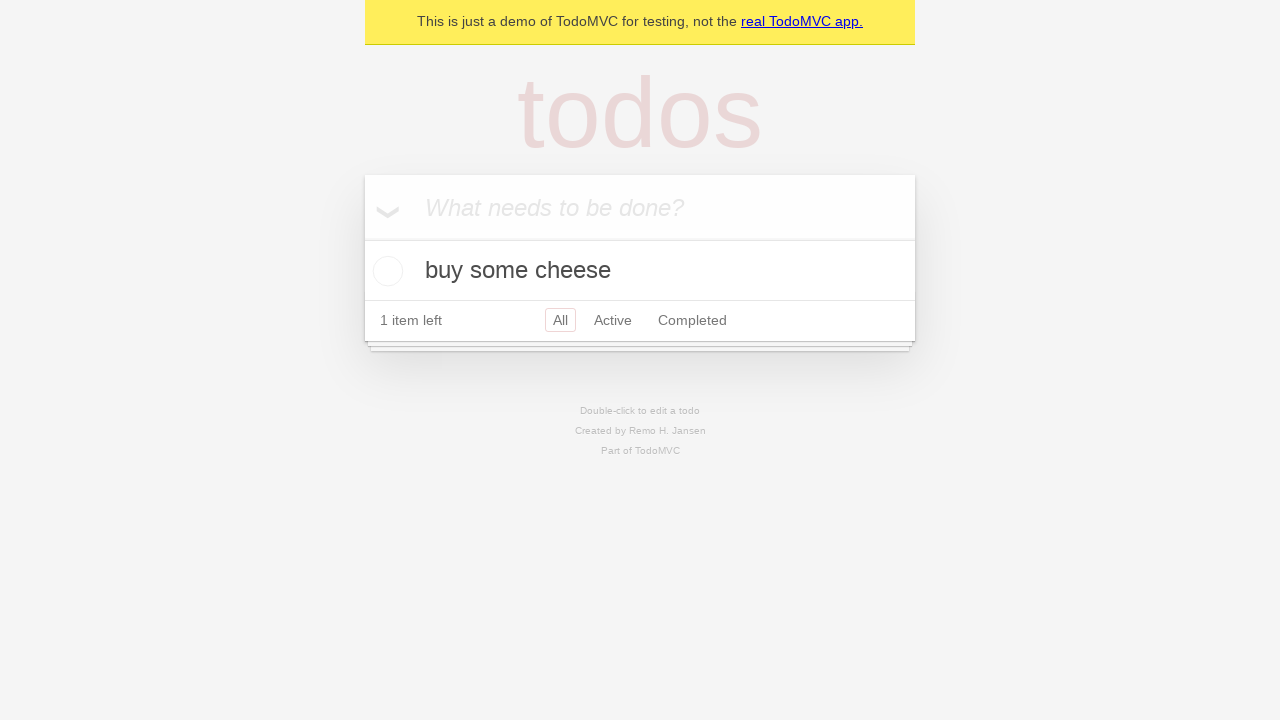

Filled todo input with 'feed the cat' on internal:attr=[placeholder="What needs to be done?"i]
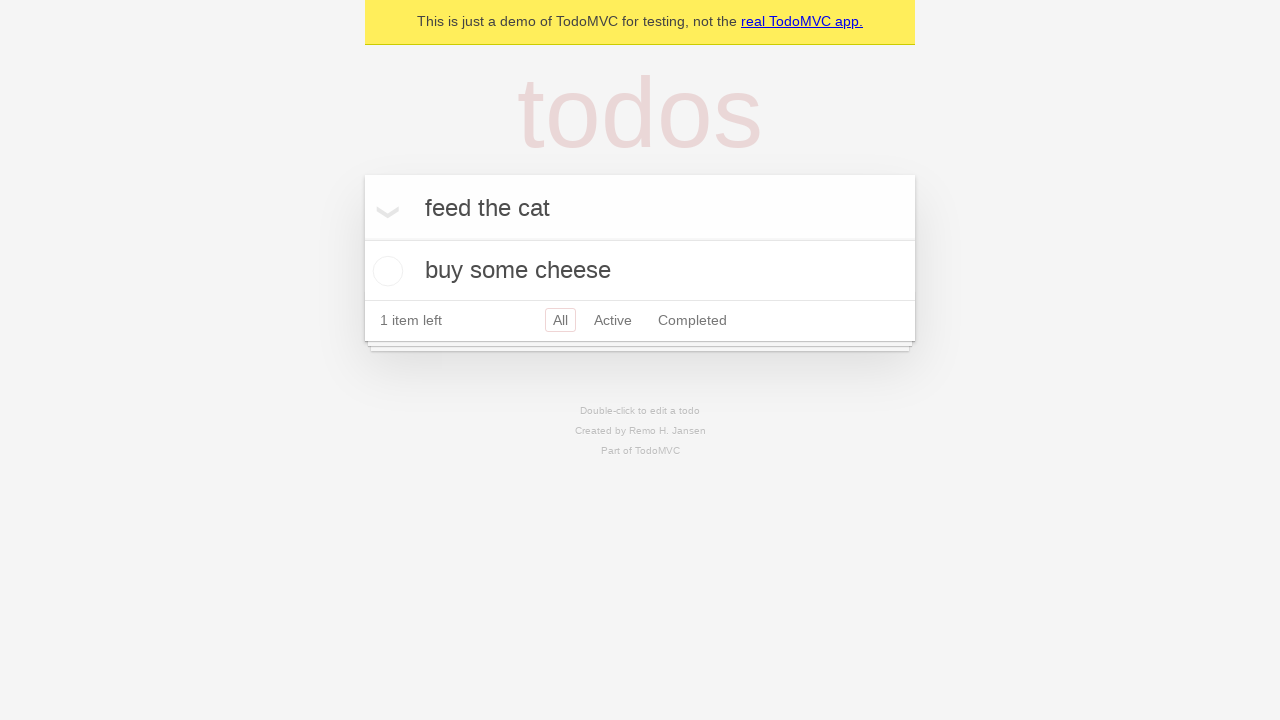

Pressed Enter to create todo 'feed the cat' on internal:attr=[placeholder="What needs to be done?"i]
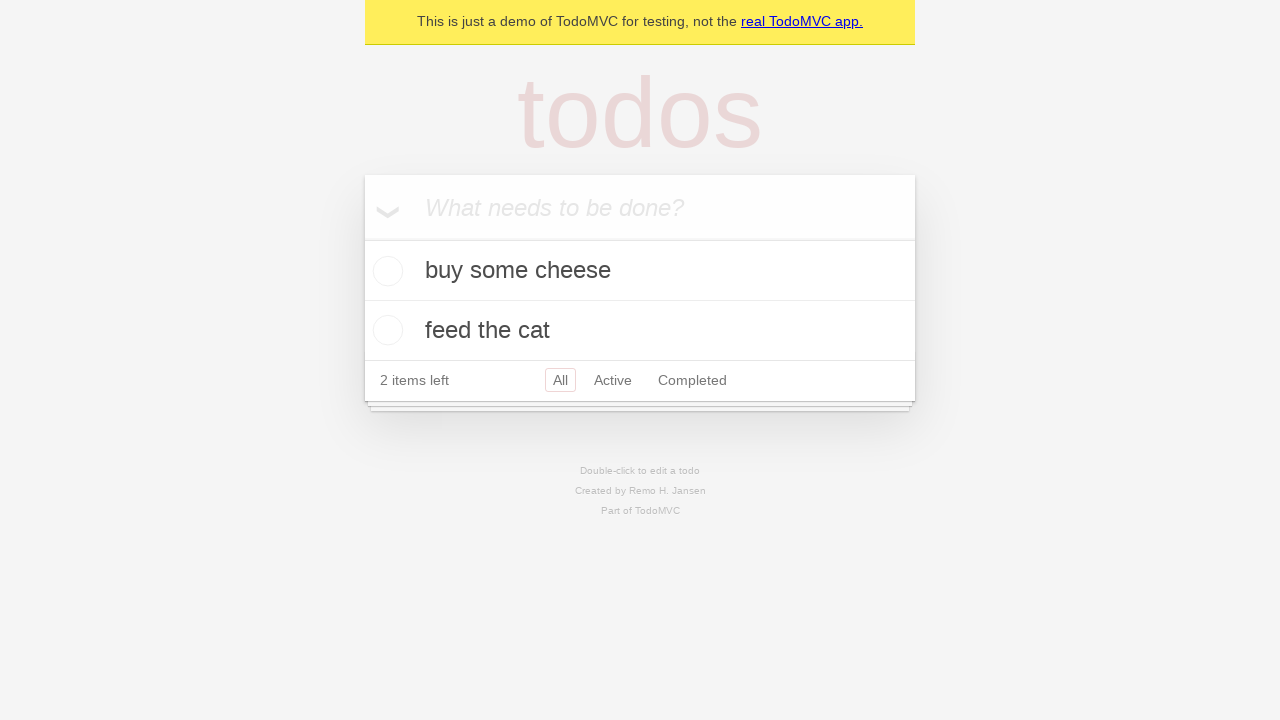

Filled todo input with 'book a doctors appointment' on internal:attr=[placeholder="What needs to be done?"i]
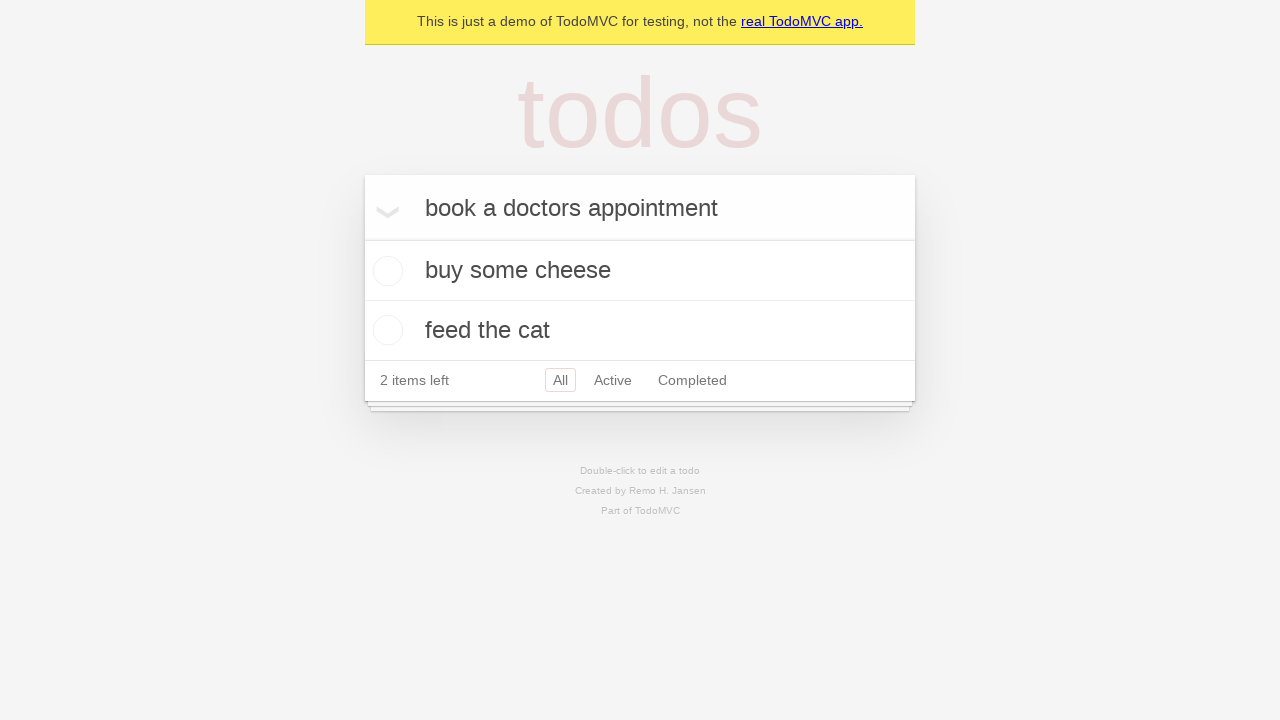

Pressed Enter to create todo 'book a doctors appointment' on internal:attr=[placeholder="What needs to be done?"i]
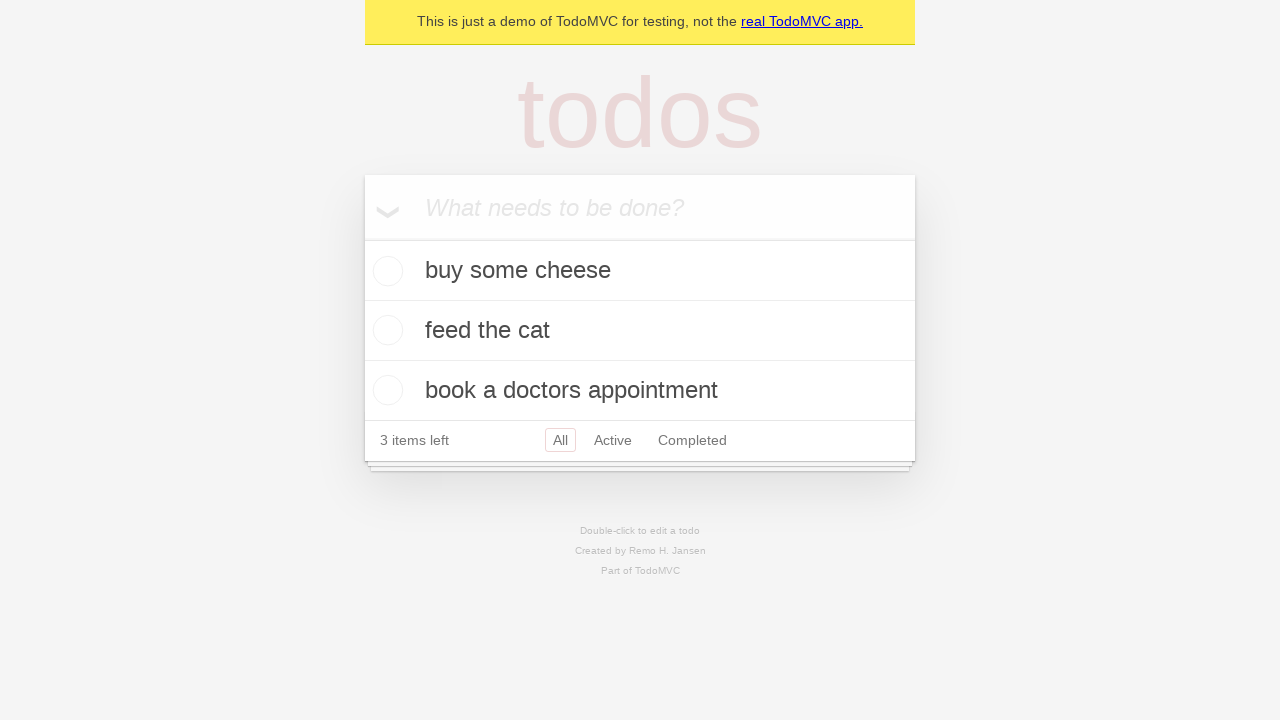

Waited for all 3 todo items to be created
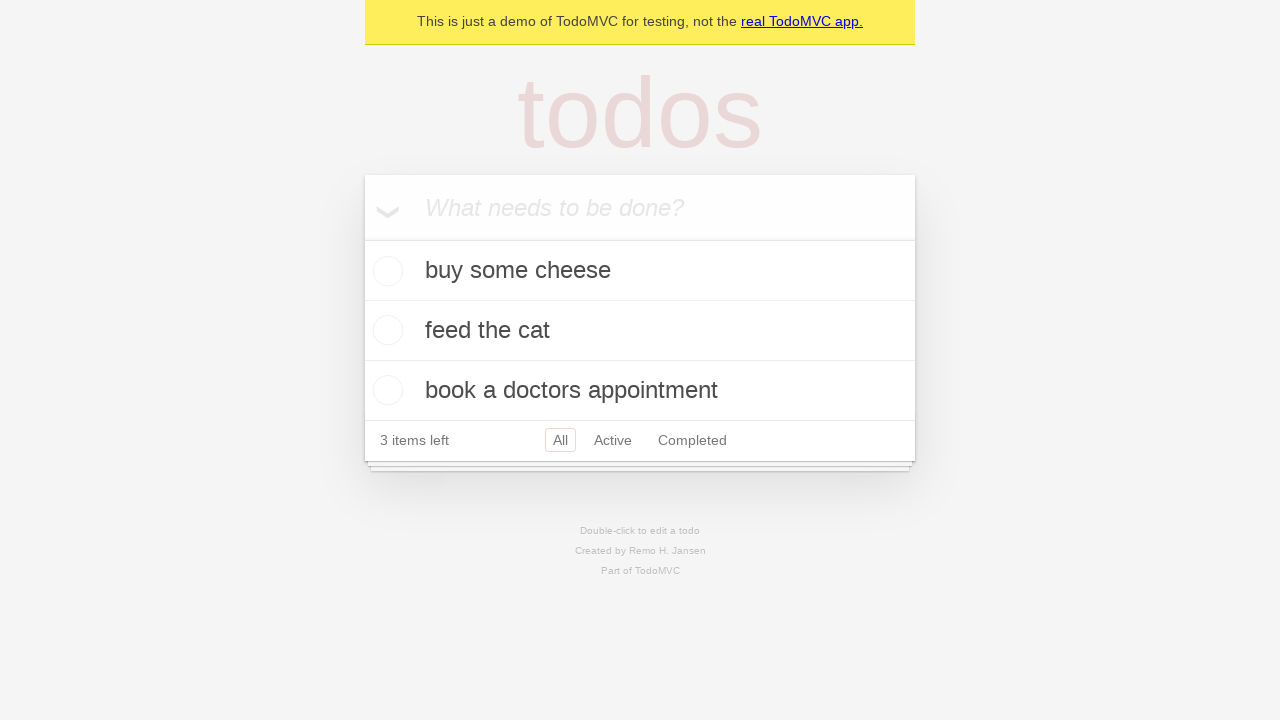

Clicked toggle-all checkbox to mark all items as complete at (362, 238) on internal:label="Mark all as complete"i
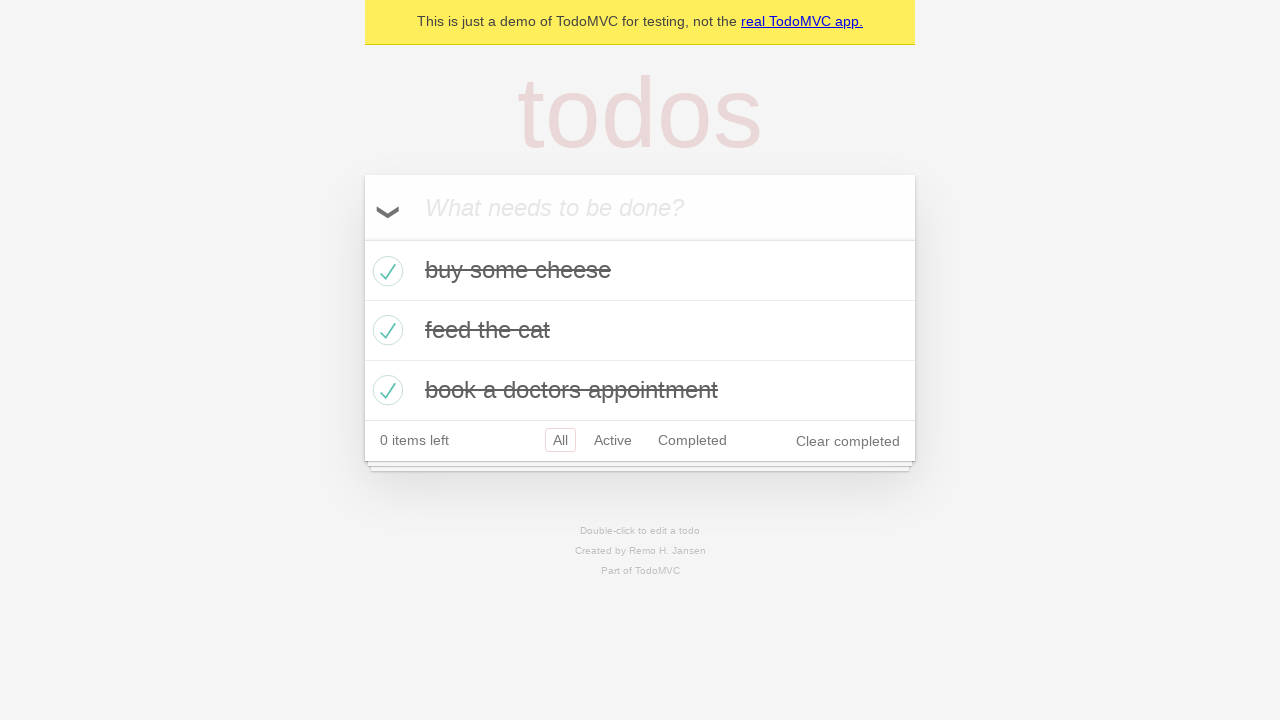

Verified all todo items are marked as completed
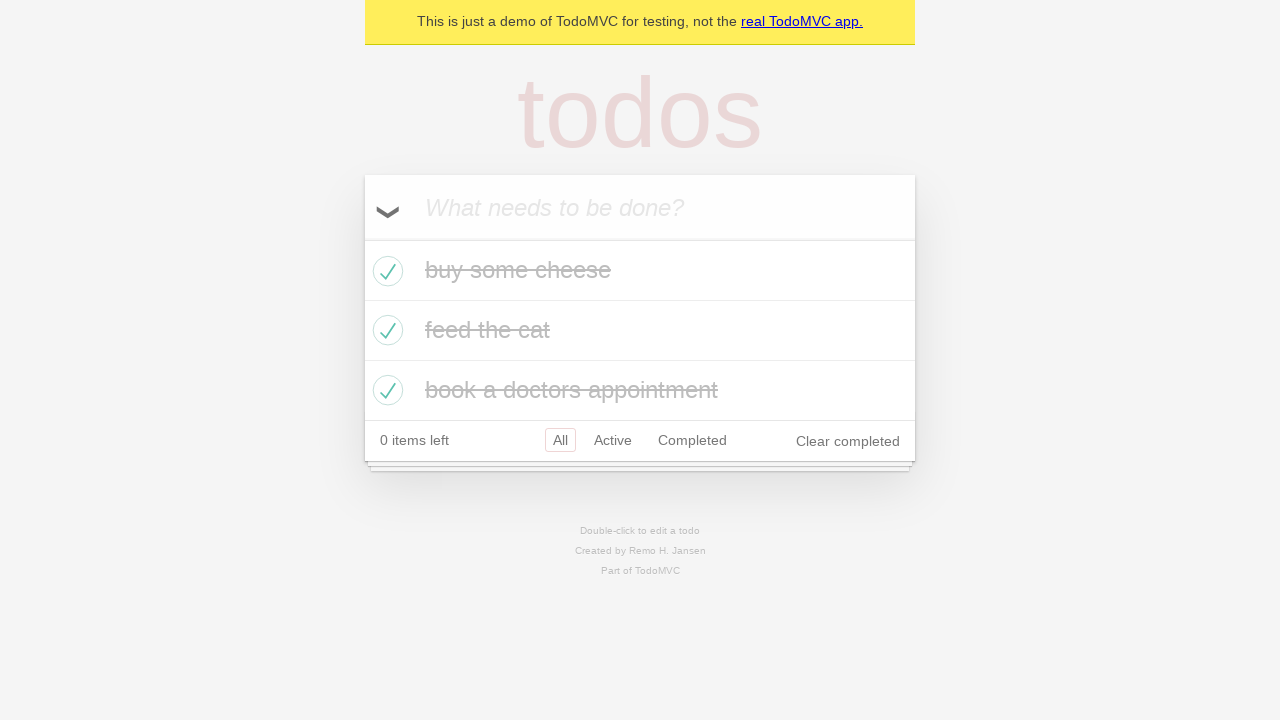

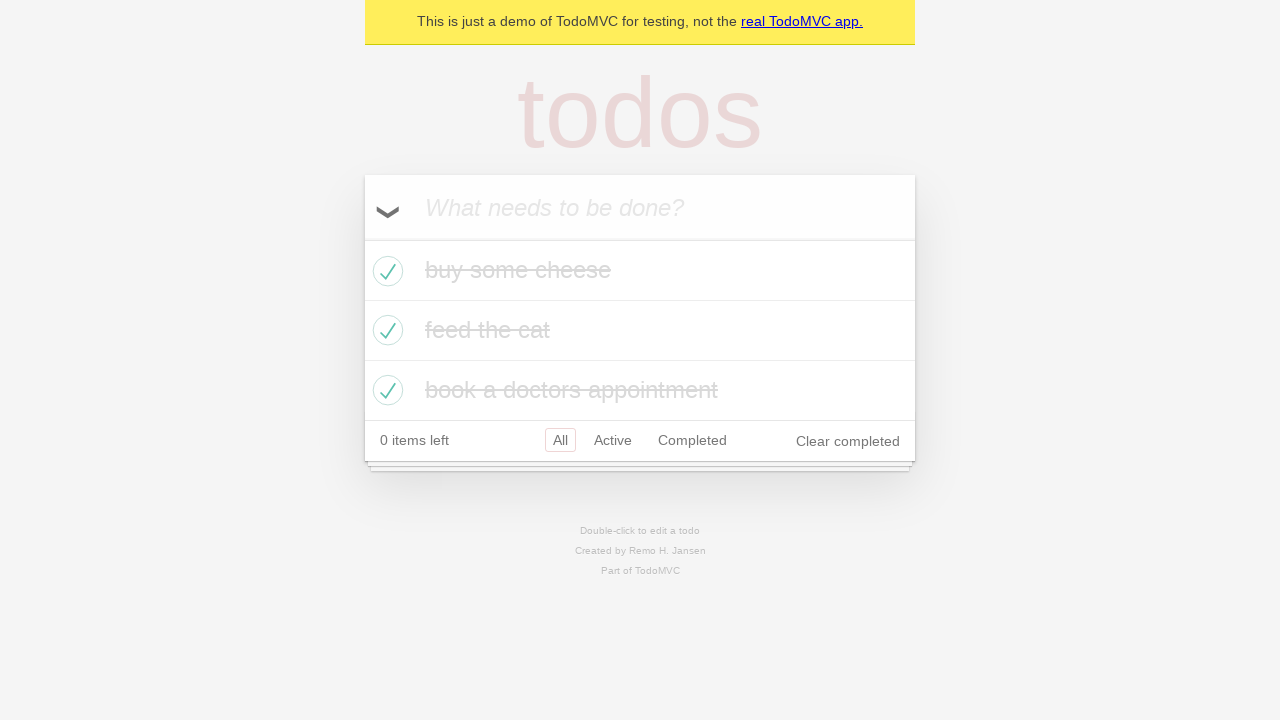